Navigates to the site rules/changelog page by clicking the "Устройство сайта" (Site Structure) link

Starting URL: https://www.habr.com/

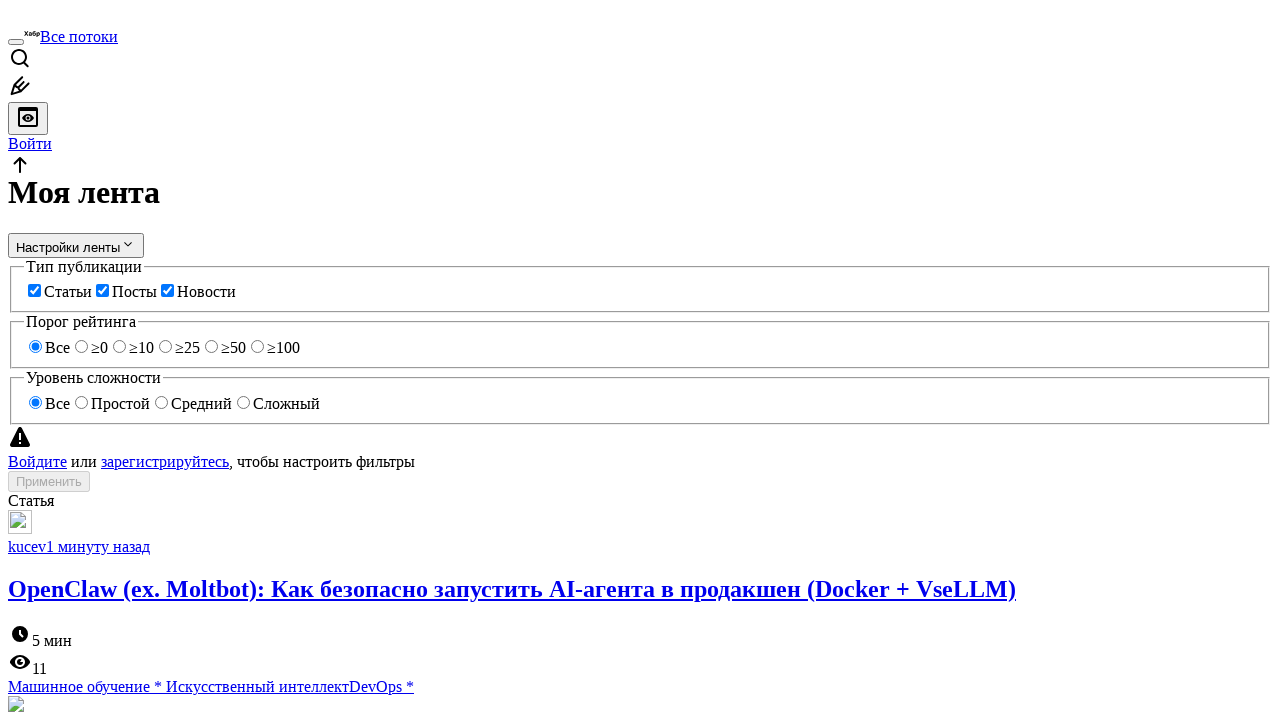

Clicked on 'Устройство сайта' (Site Structure) link at (108, 378) on xpath=//a[contains(., 'Устройство сайта')]
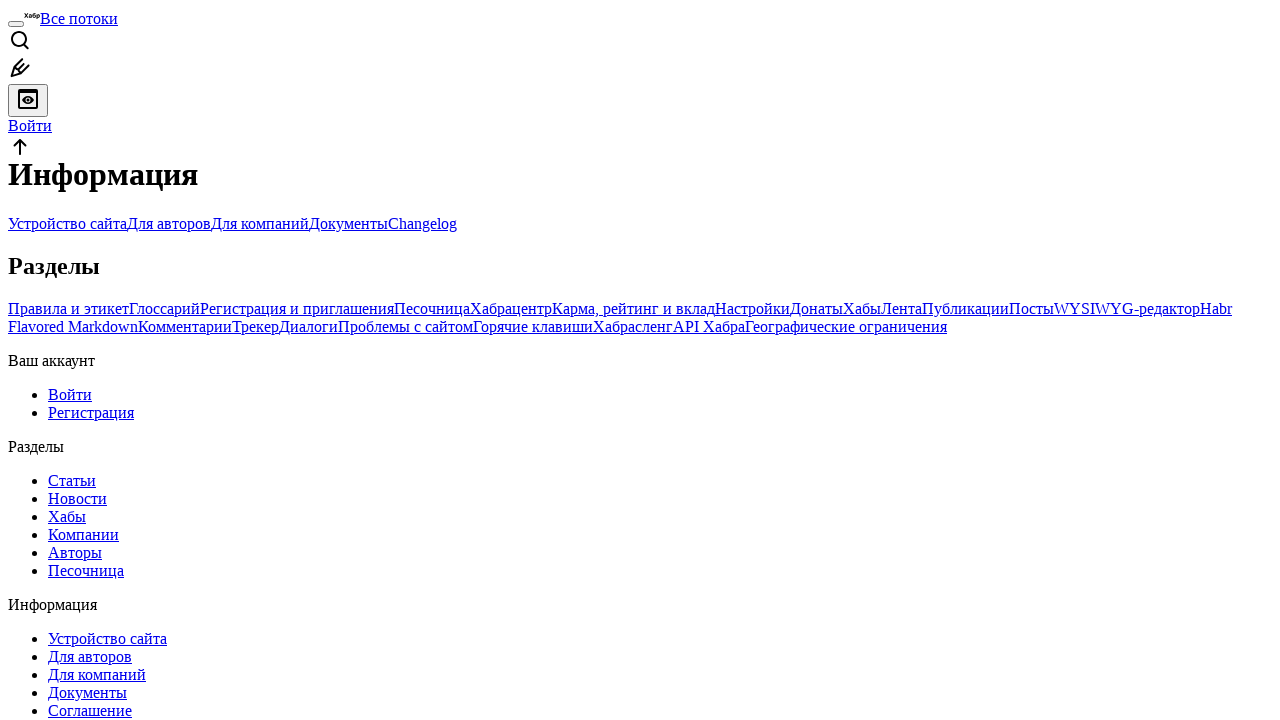

Changelog link became visible
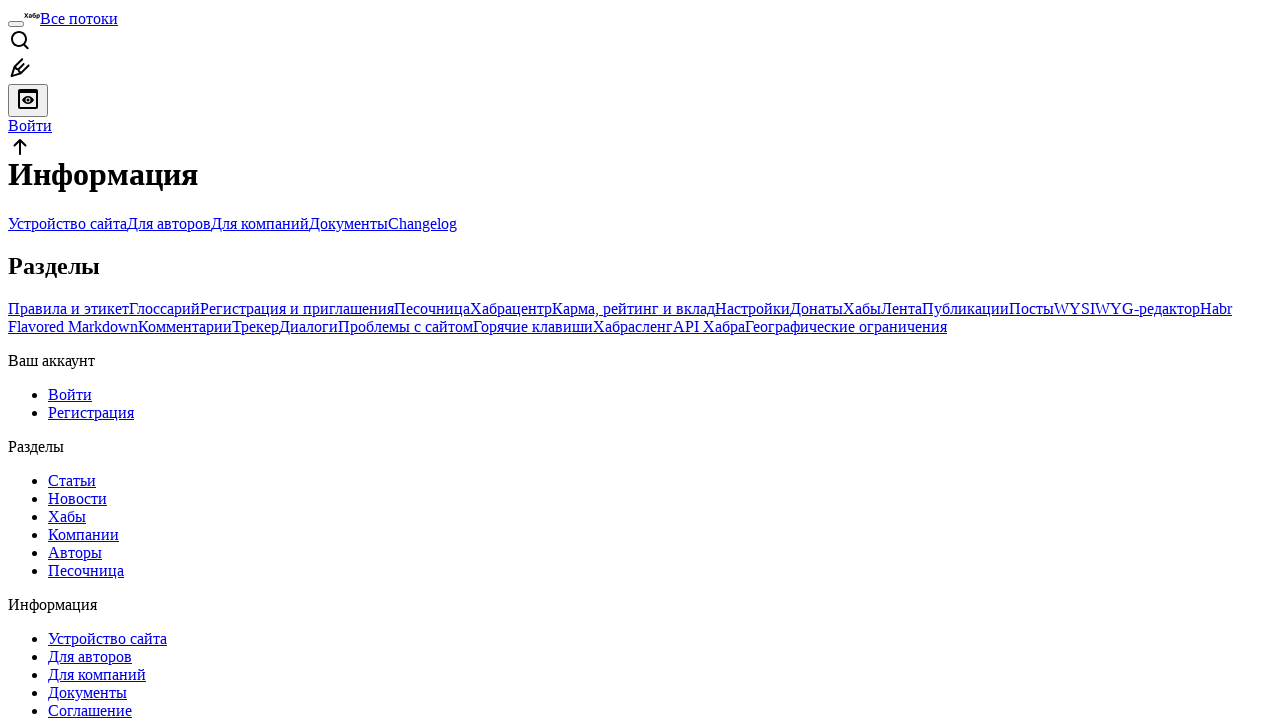

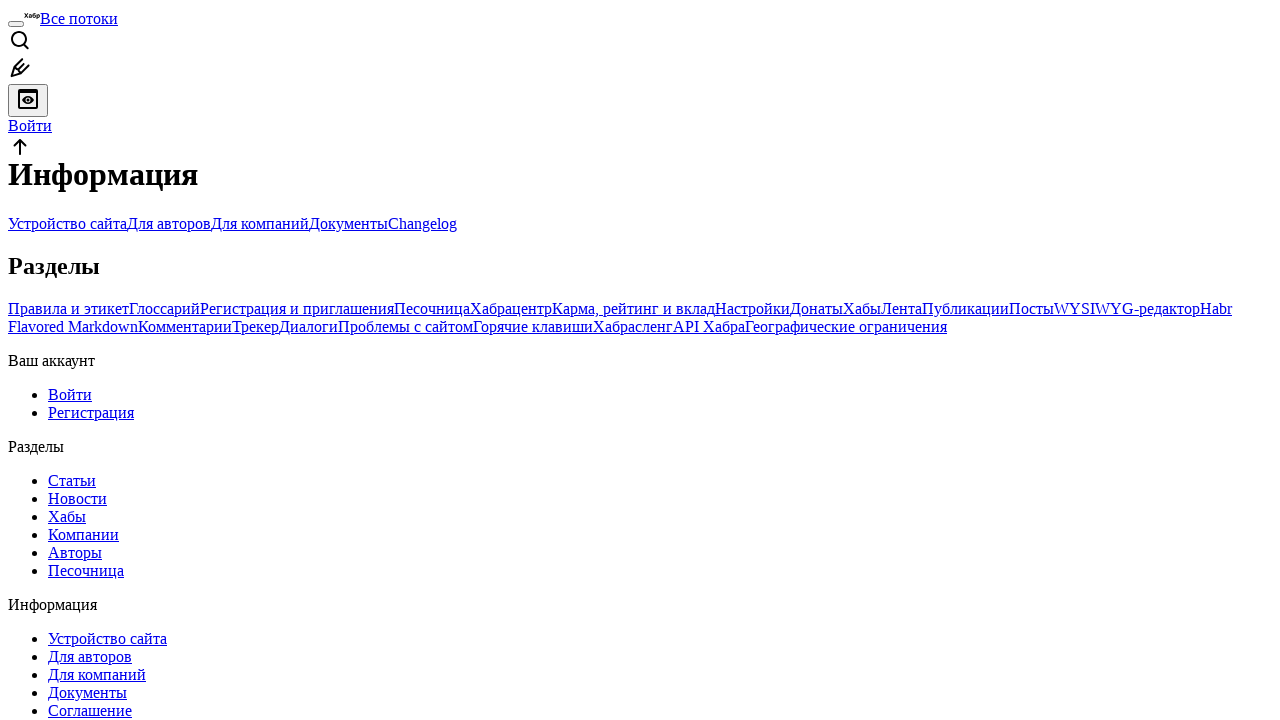